Tests drag and drop functionality on jQuery UI demo page by dragging an element into a droppable area

Starting URL: https://jqueryui.com/droppable/

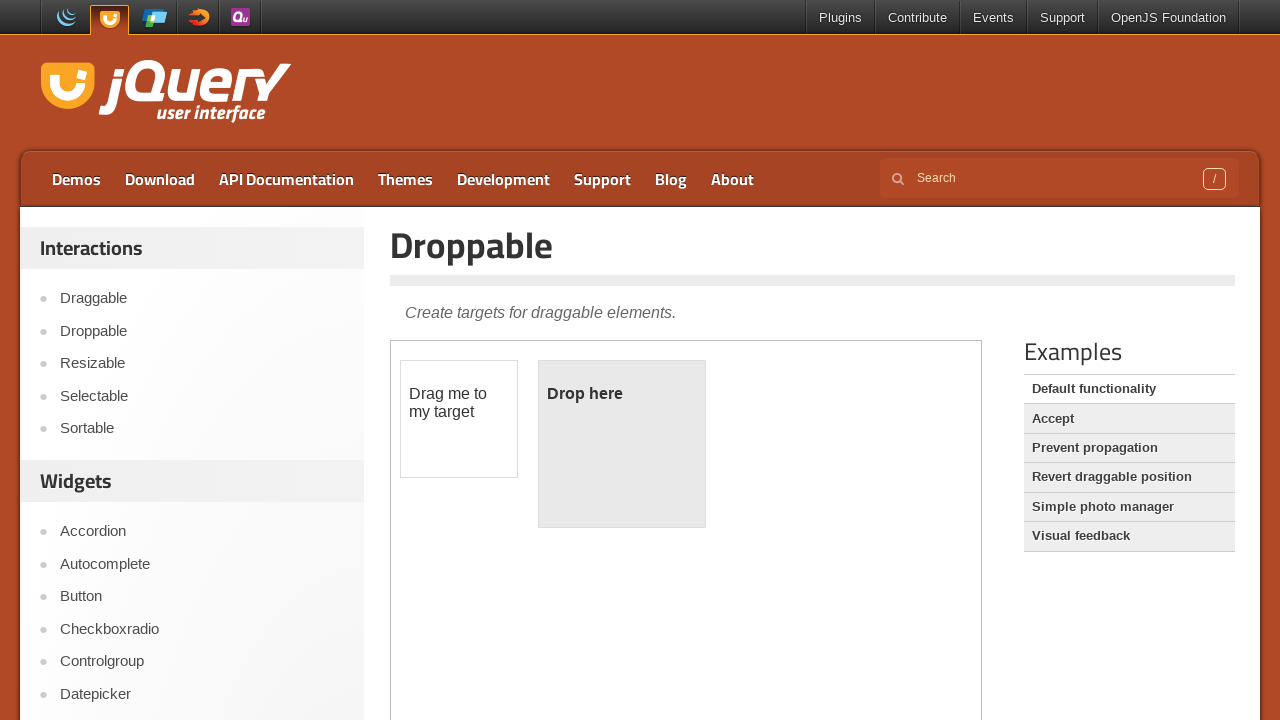

Located iframe containing drag and drop demo
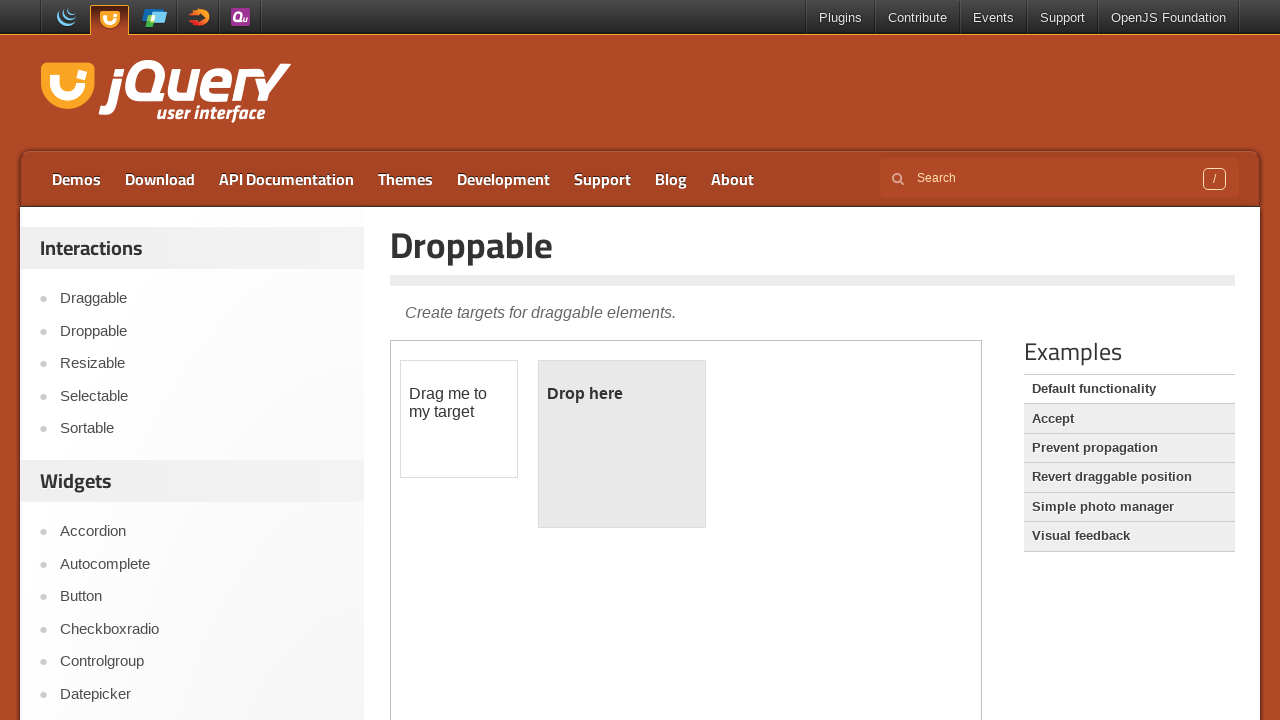

Located draggable element
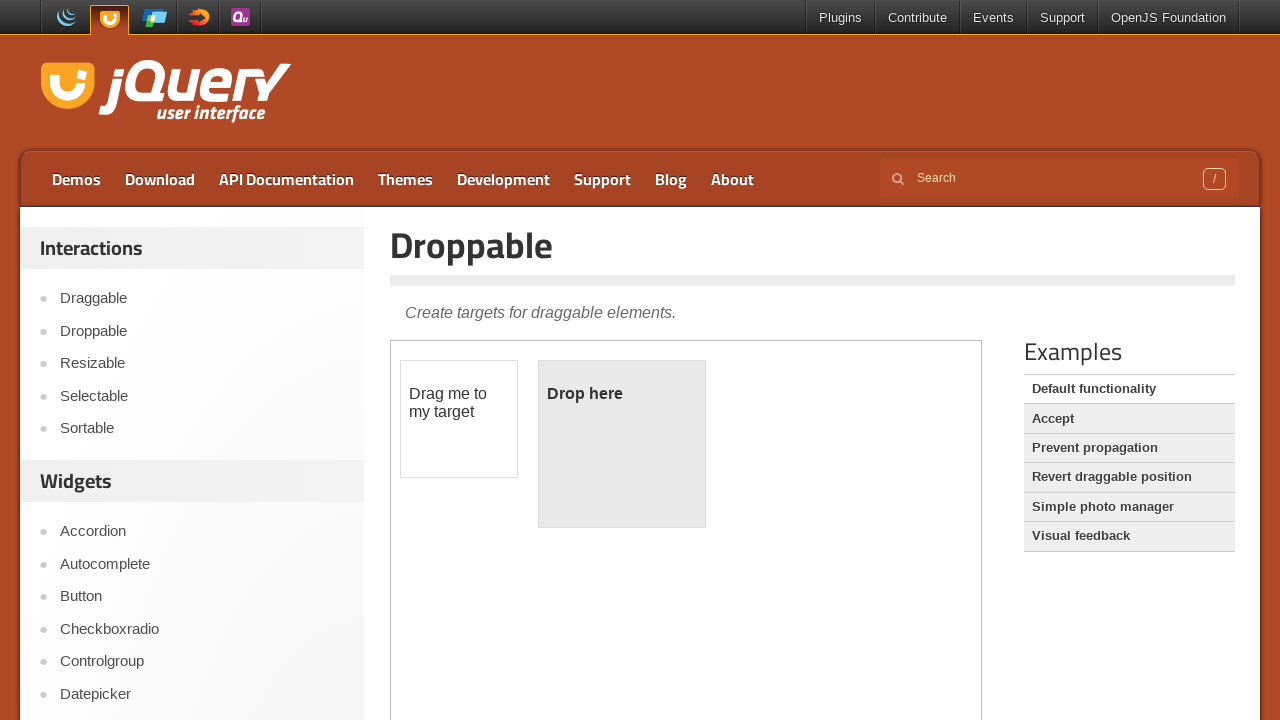

Located droppable area
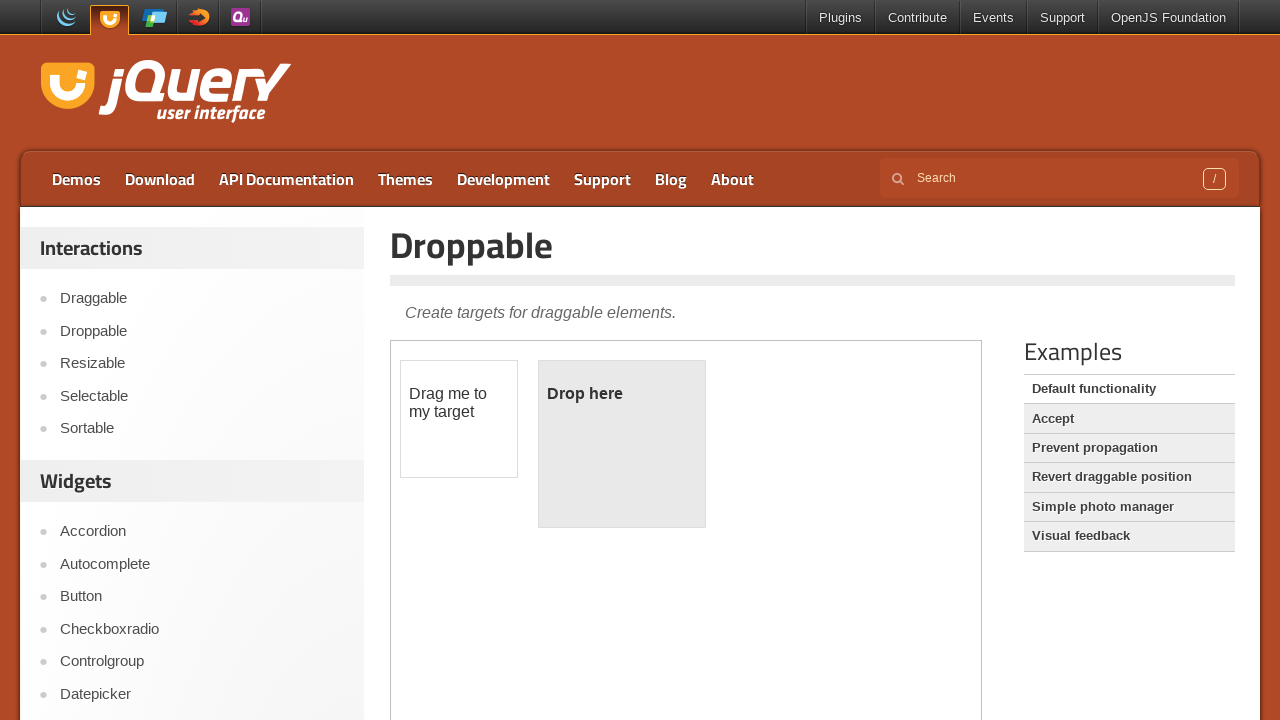

Dragged element into droppable area at (622, 444)
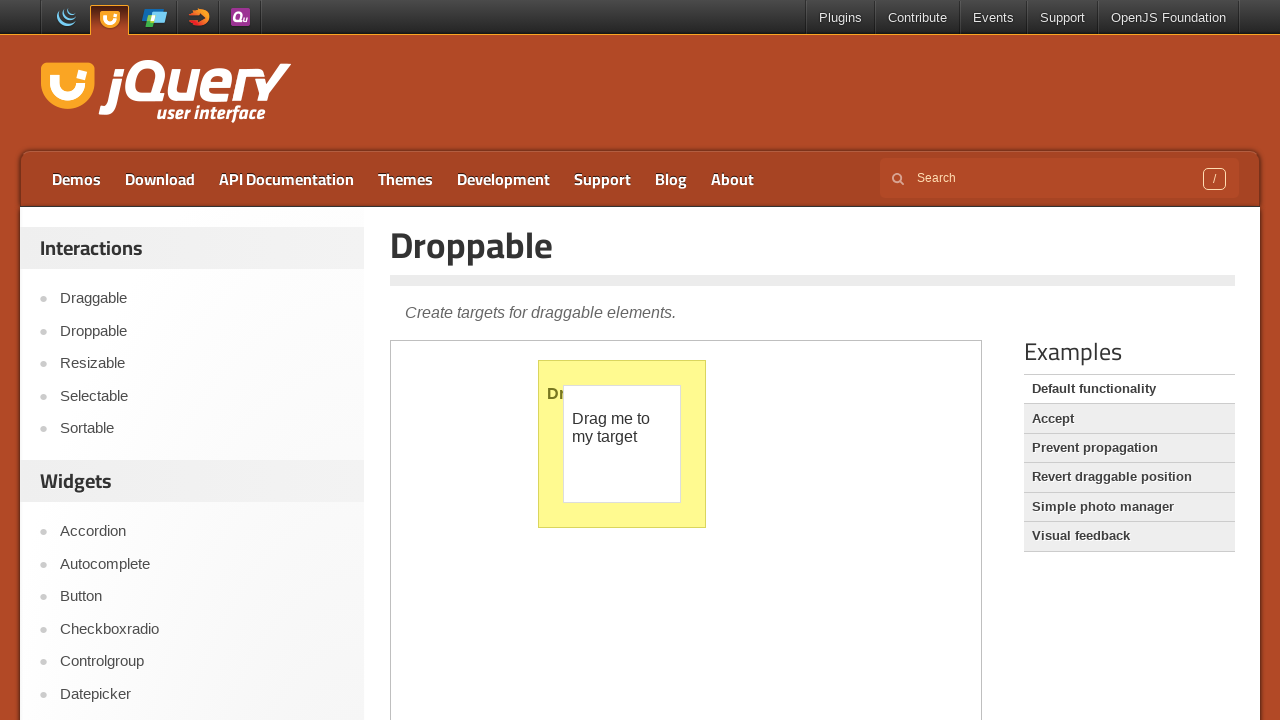

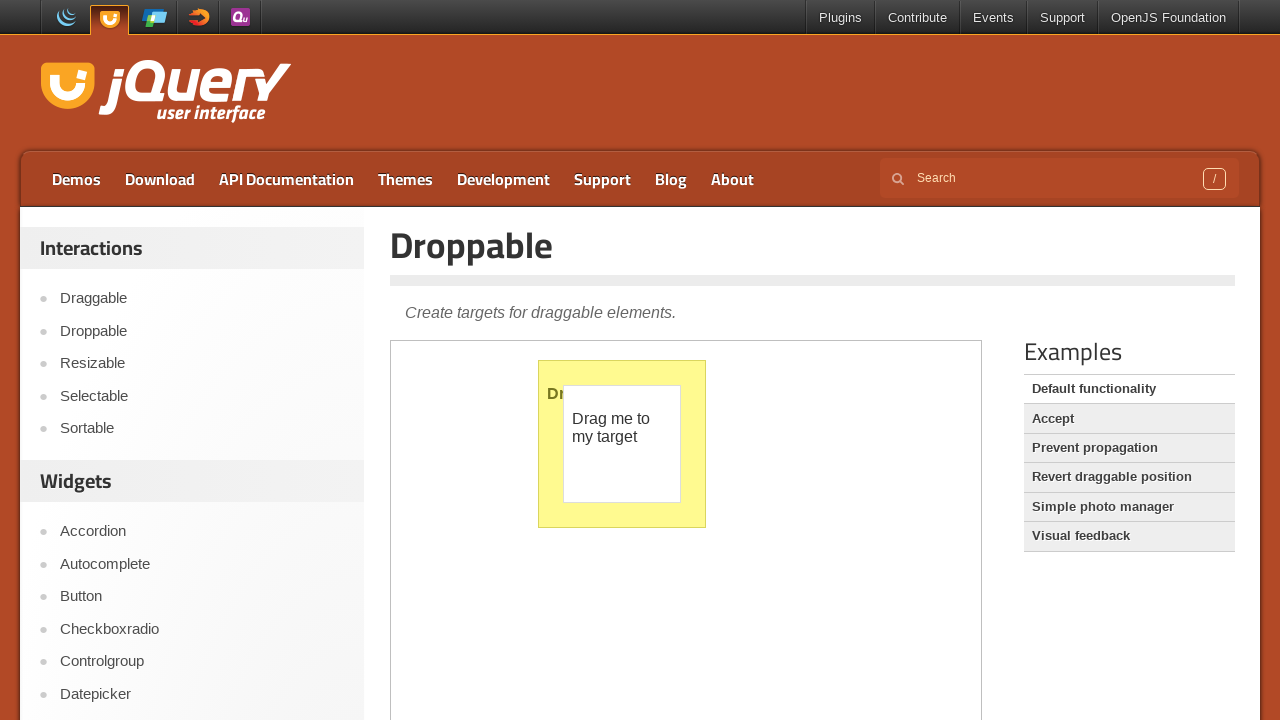